Tests calculator error handling when invalid characters are entered in the second number field for division operation.

Starting URL: https://gerabarud.github.io/is3-calculadora/

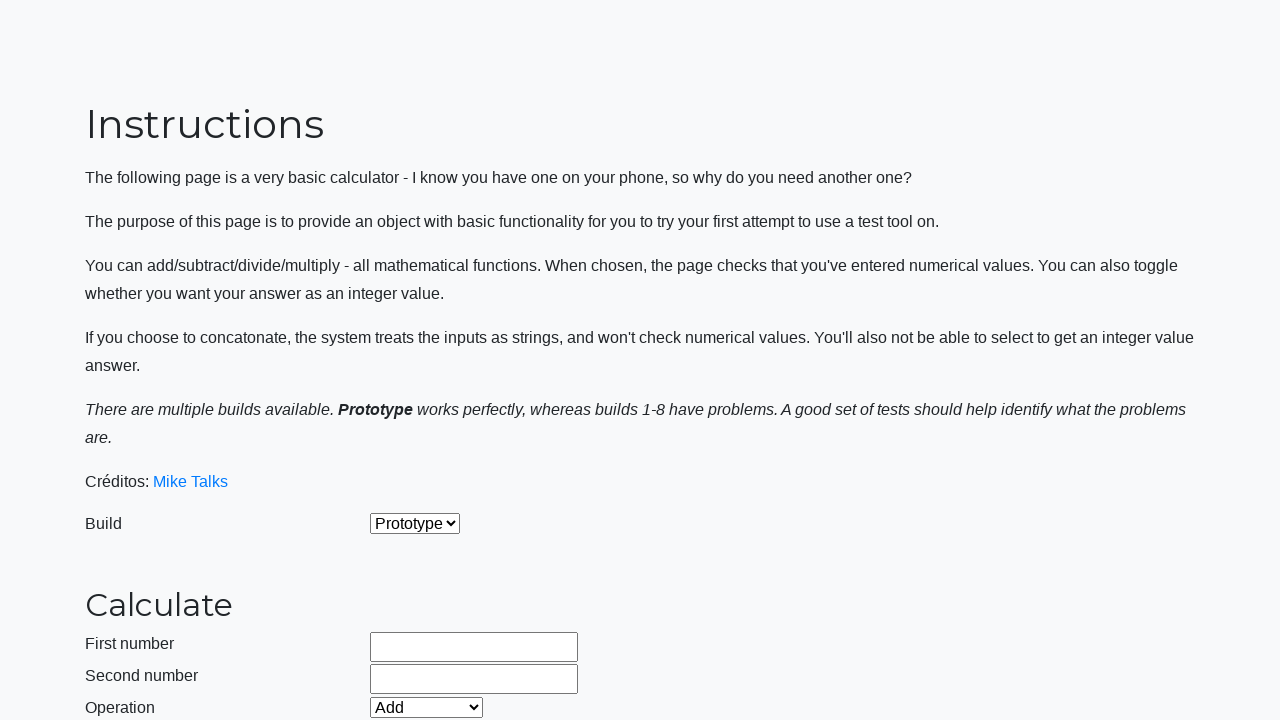

Selected build version '2' from dropdown on #selectBuild
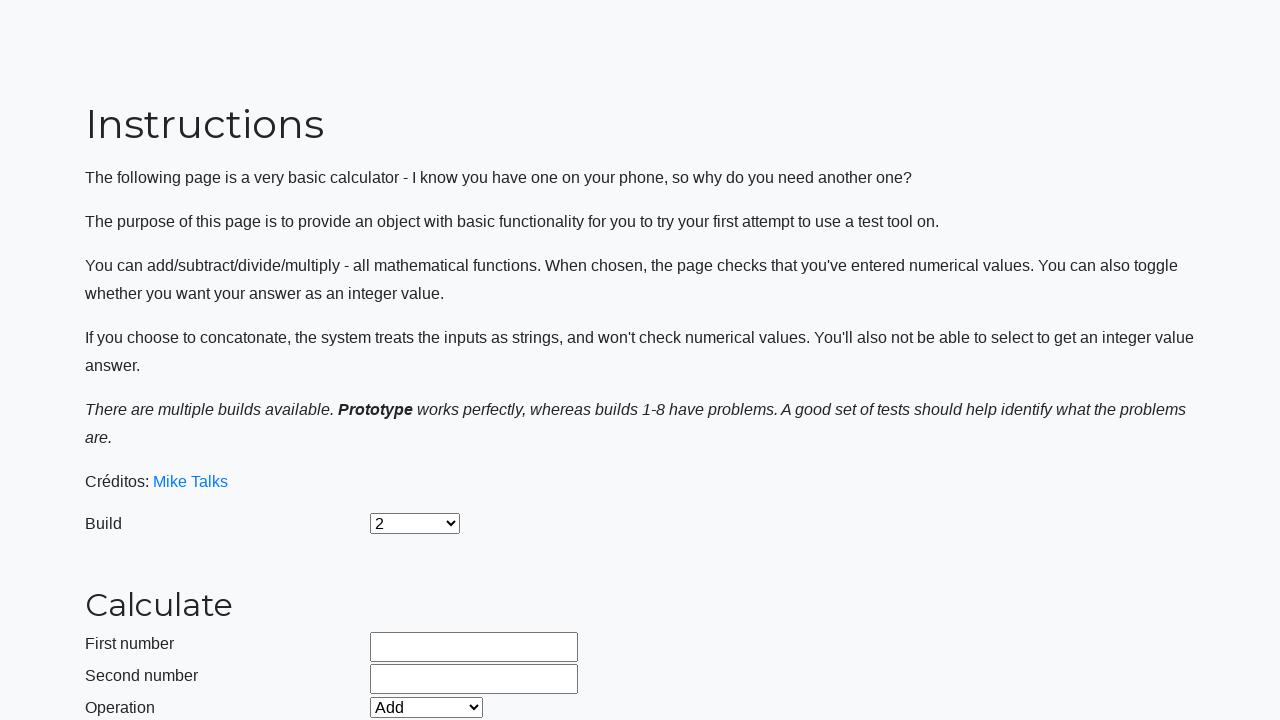

Filled first number field with '15' on #number1Field
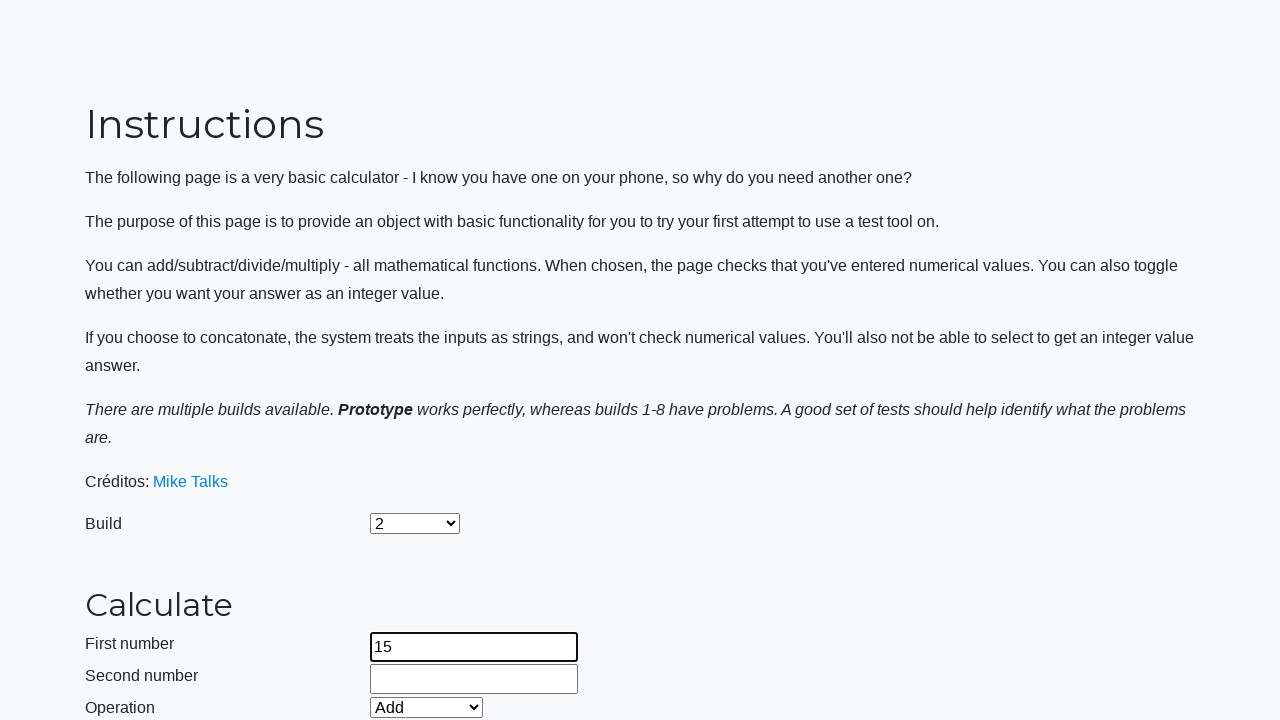

Filled second number field with invalid characters '1fdes5' on #number2Field
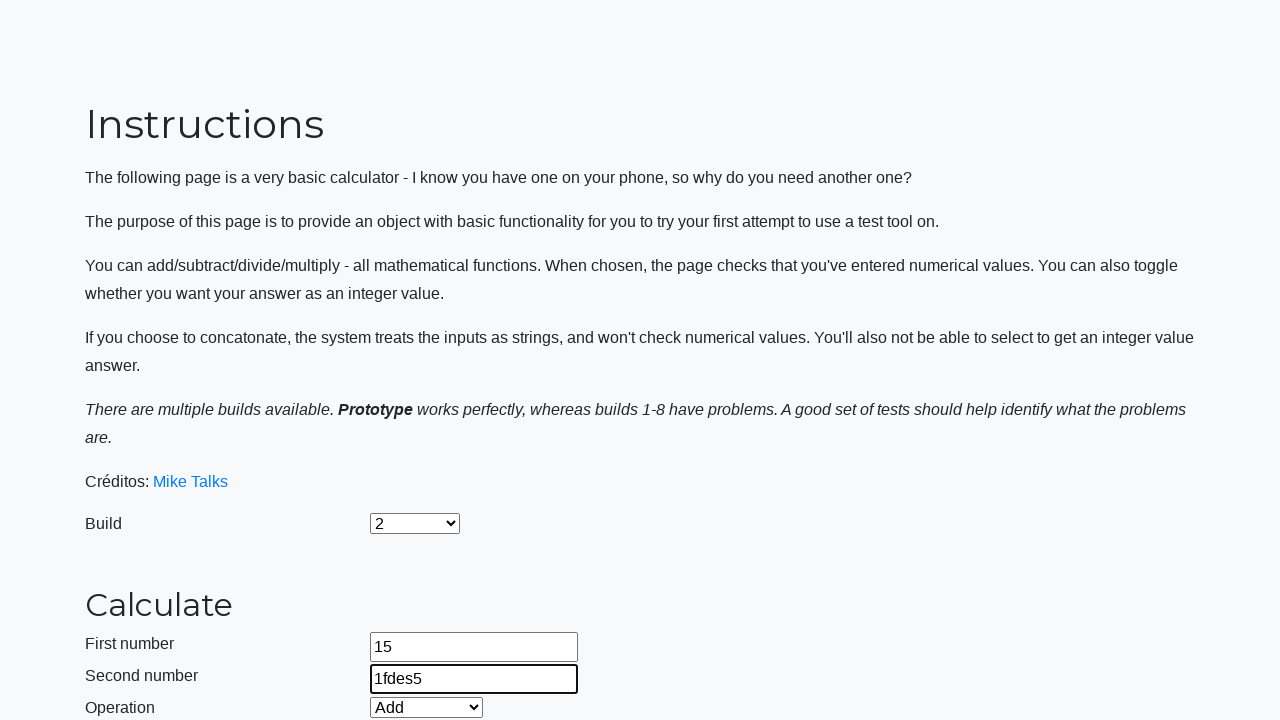

Selected 'Divide' operation from dropdown on #selectOperationDropdown
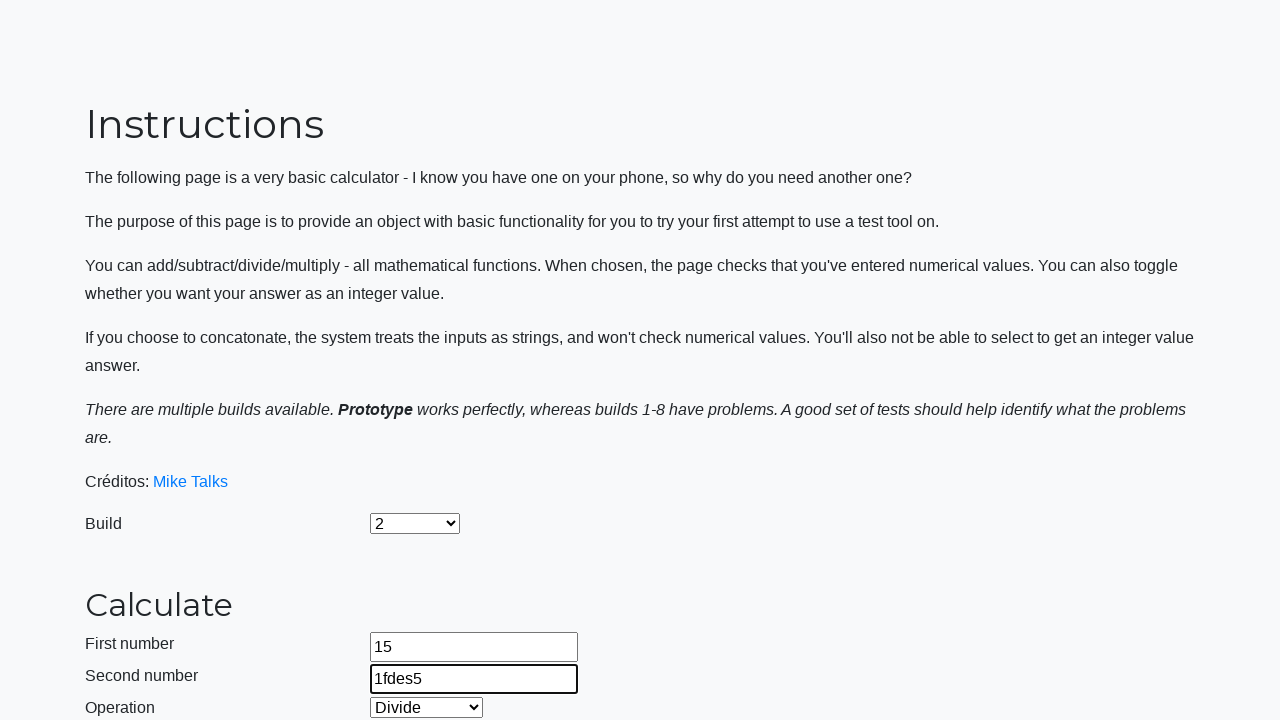

Clicked calculate button to attempt division with invalid input at (422, 451) on #calculateButton
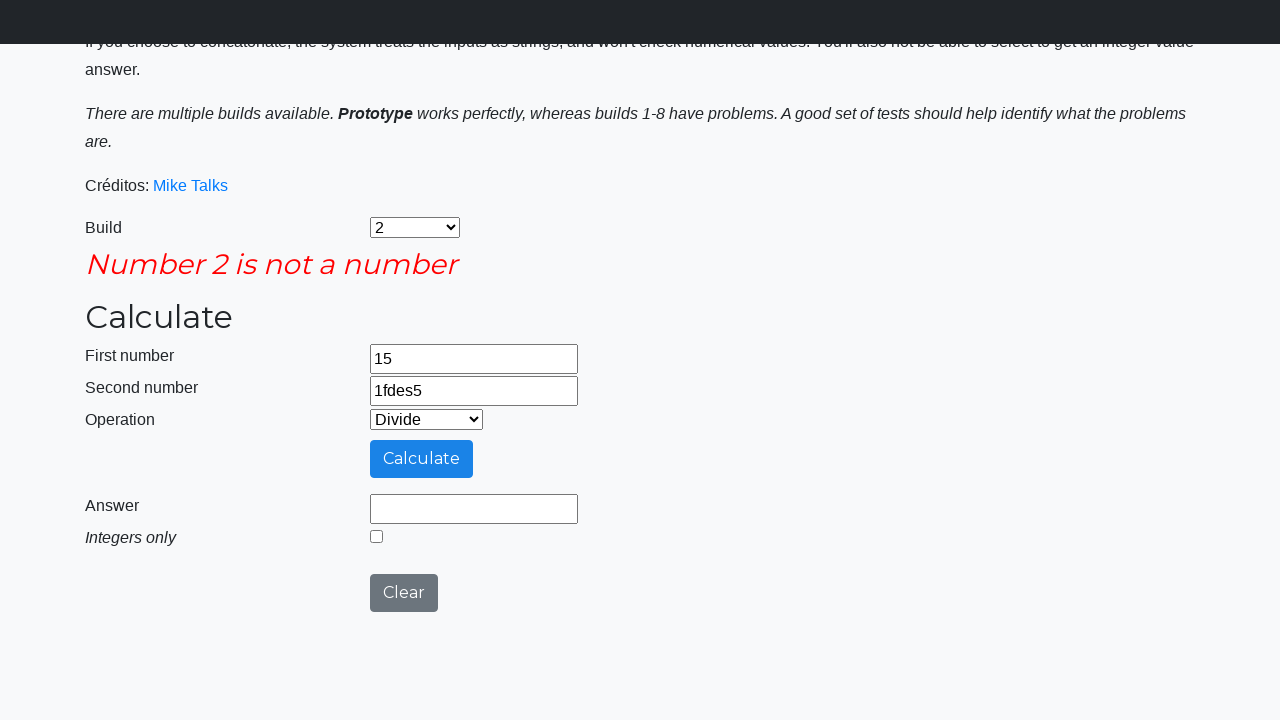

Waited 1000ms for calculator response
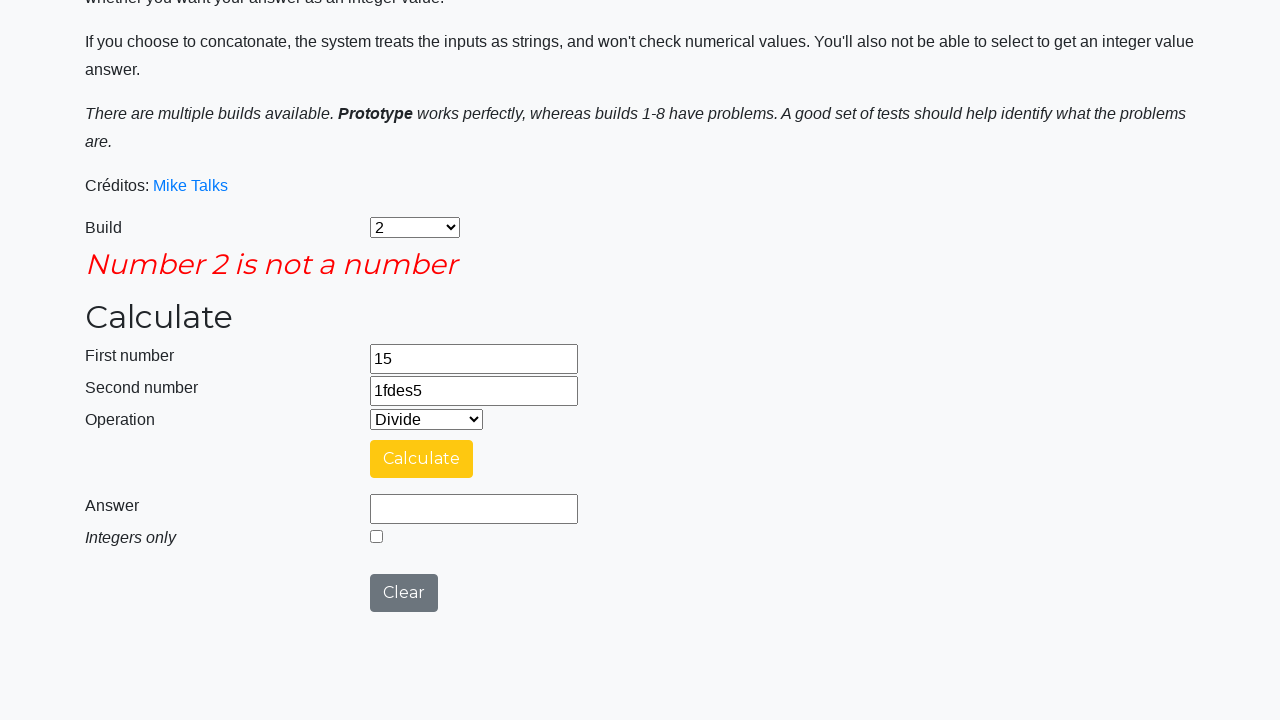

Clicked integers only checkbox at (376, 536) on #integerSelect
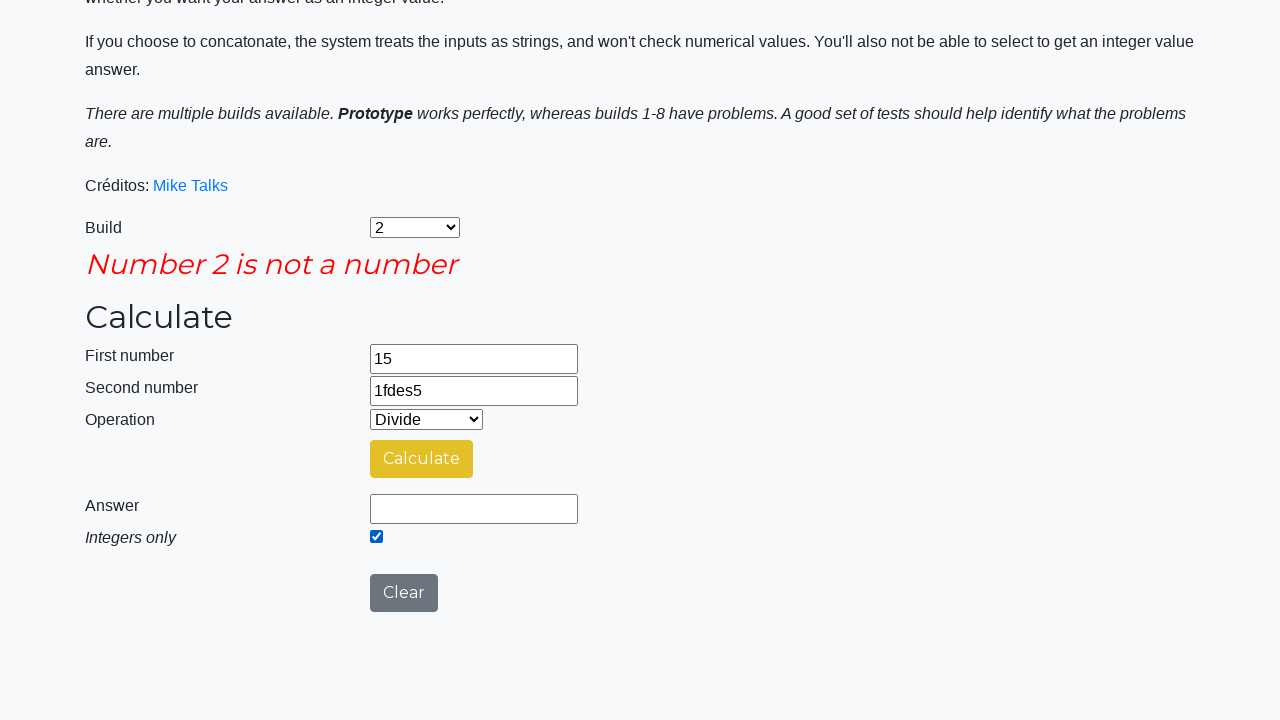

Clicked calculate button again after enabling integers only mode at (422, 459) on #calculateButton
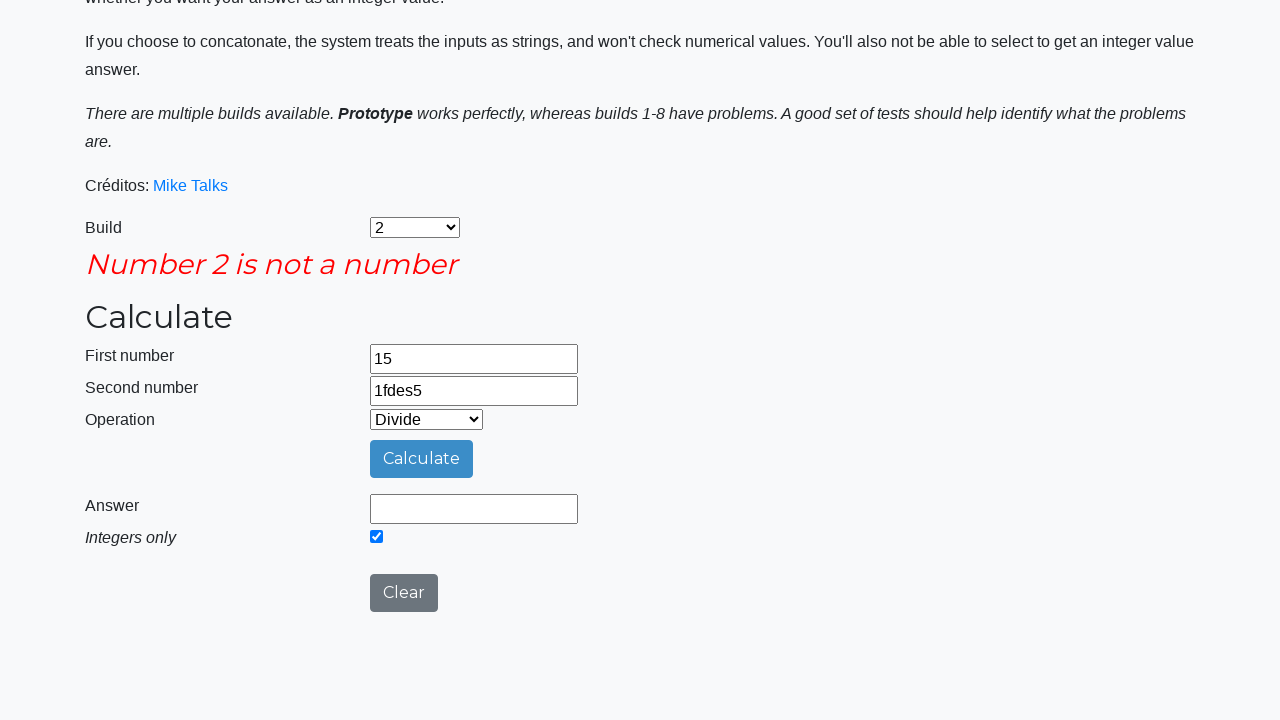

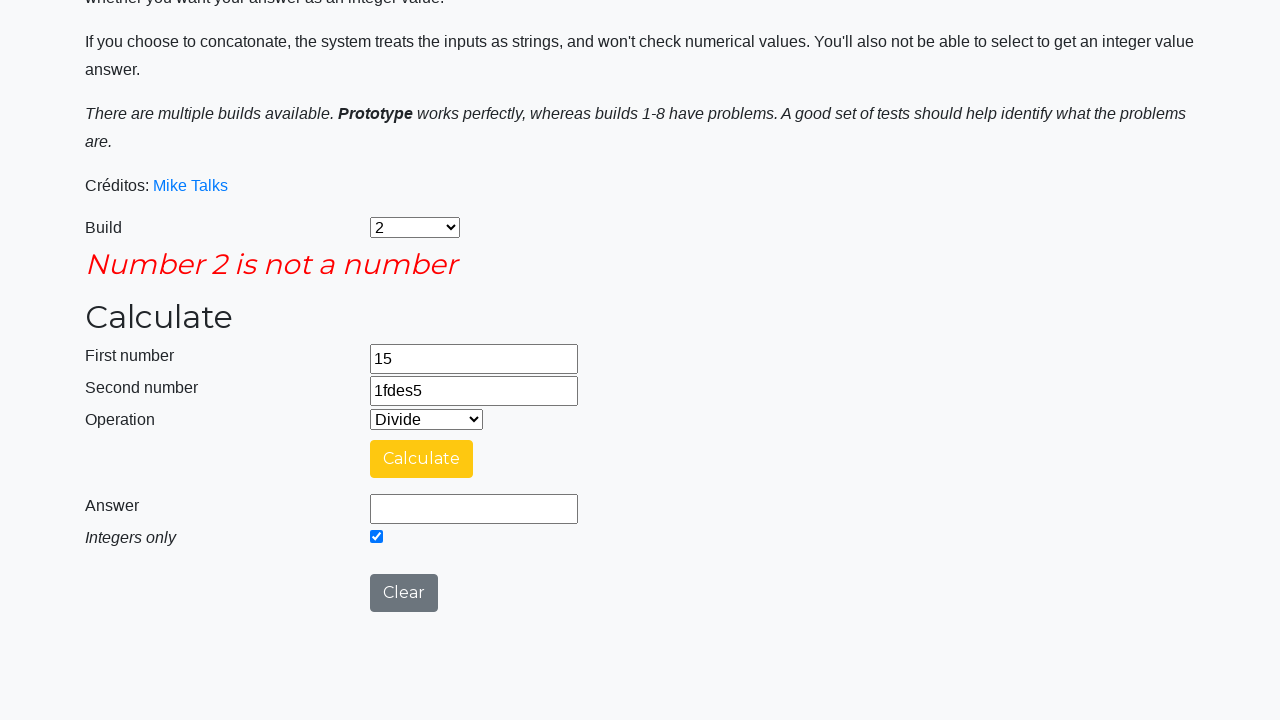